Tests web table interaction on a practice page by scrolling to the table element, verifying the table structure exists with rows and columns, and checking that table cells contain content.

Starting URL: http://qaclickacademy.com/practice.php

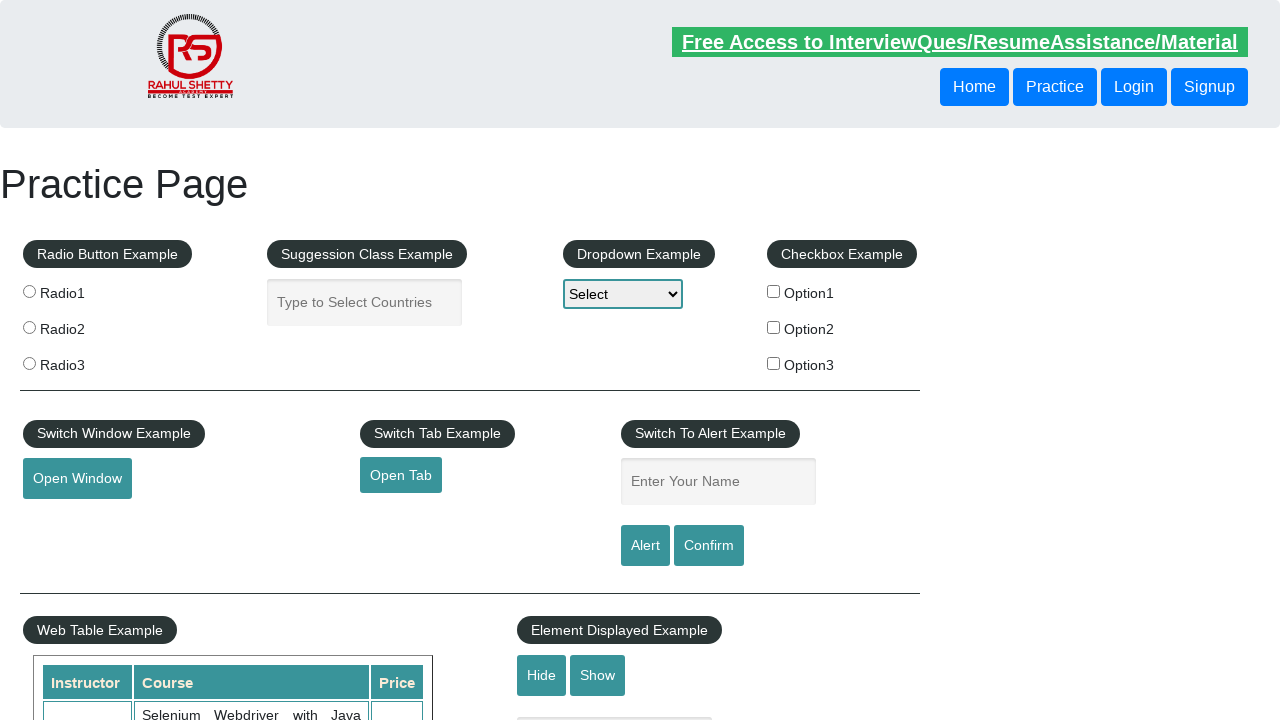

Scrolled down 500px to make table visible
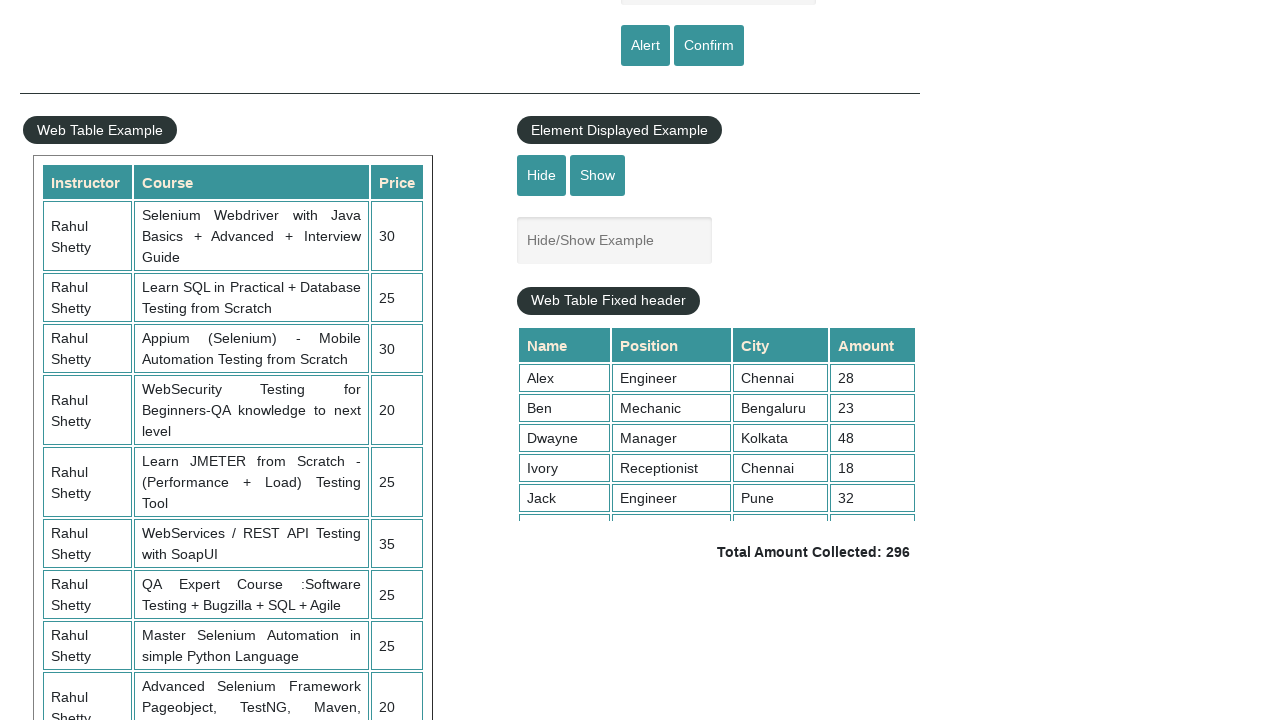

Product table element loaded
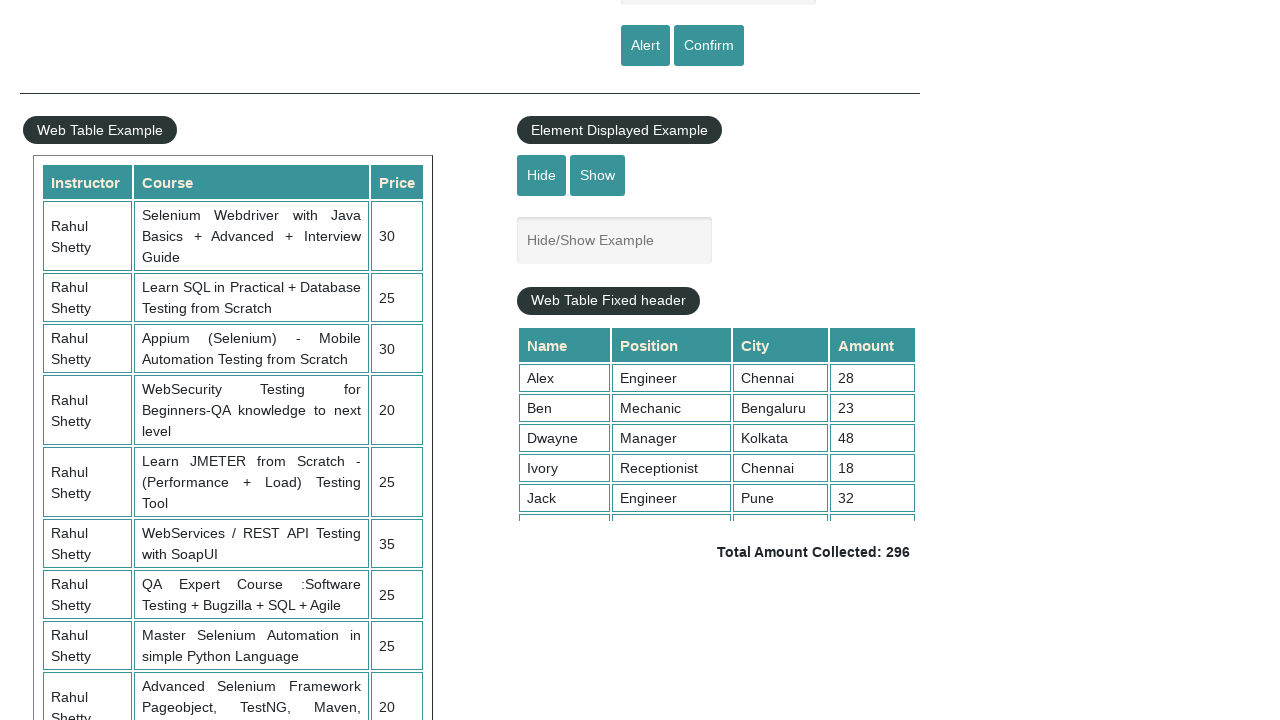

Table rows are present in the DOM
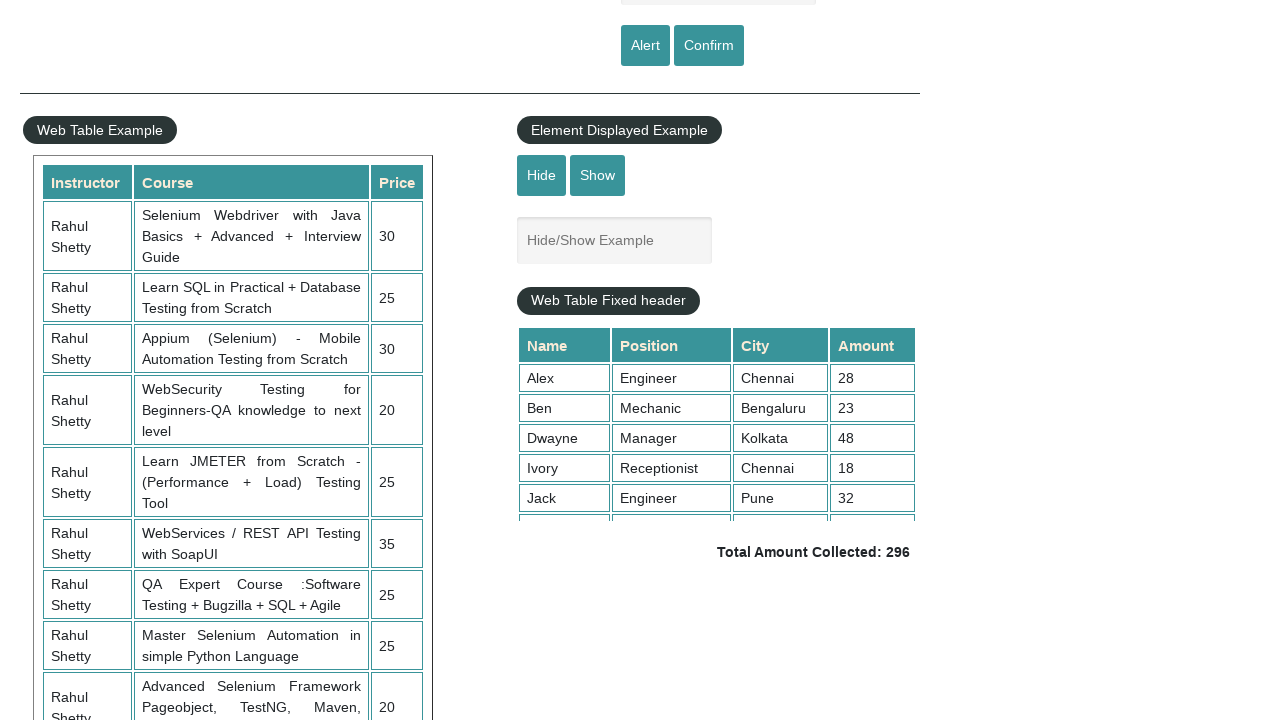

Table header cells verified
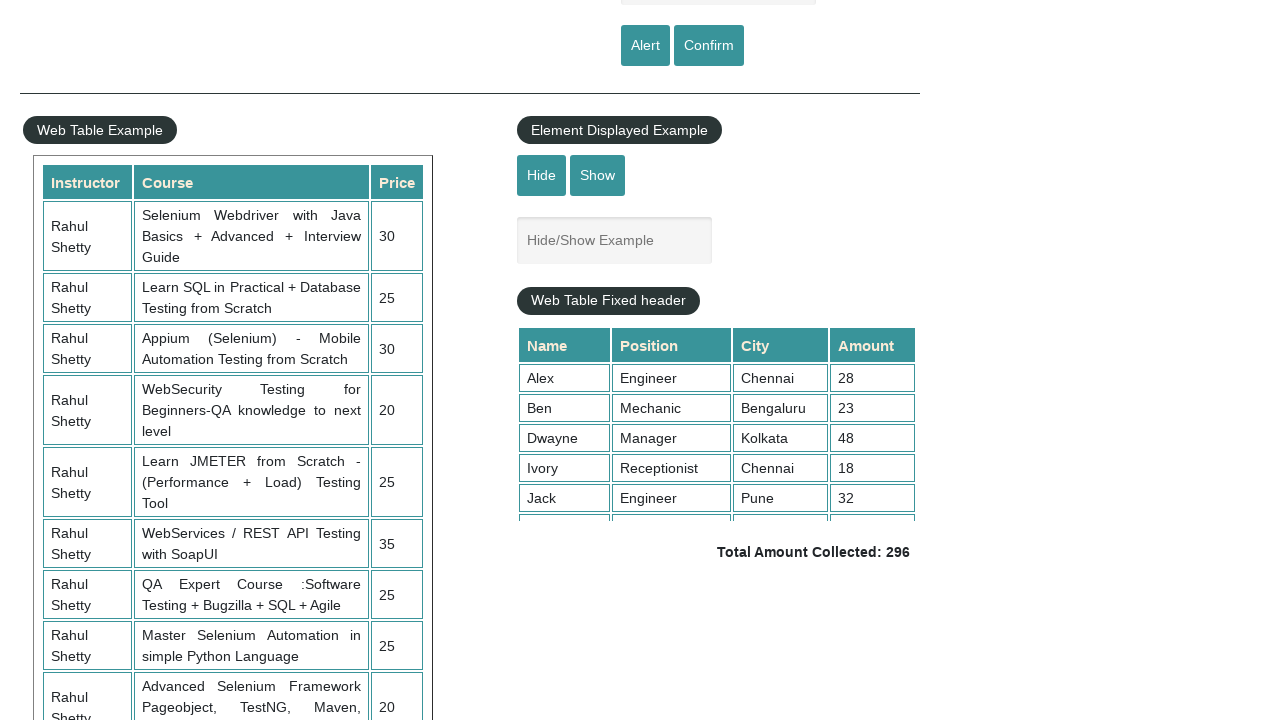

Table data cells in third row verified
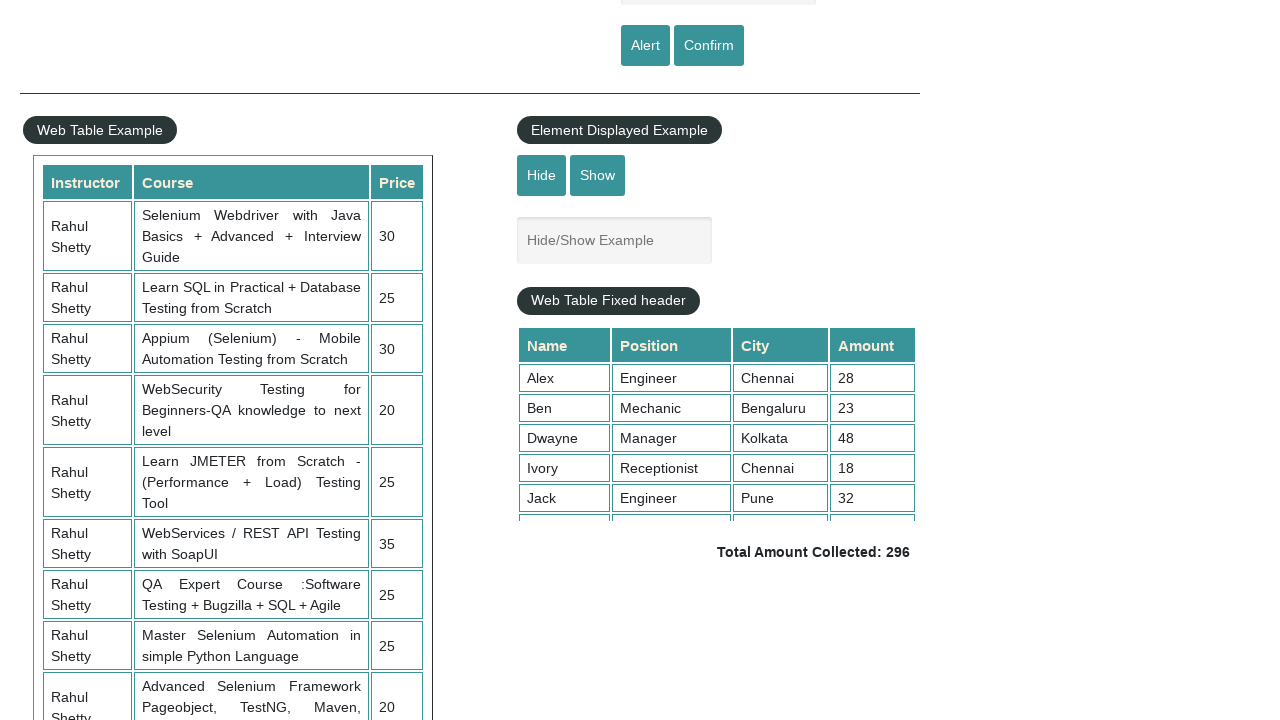

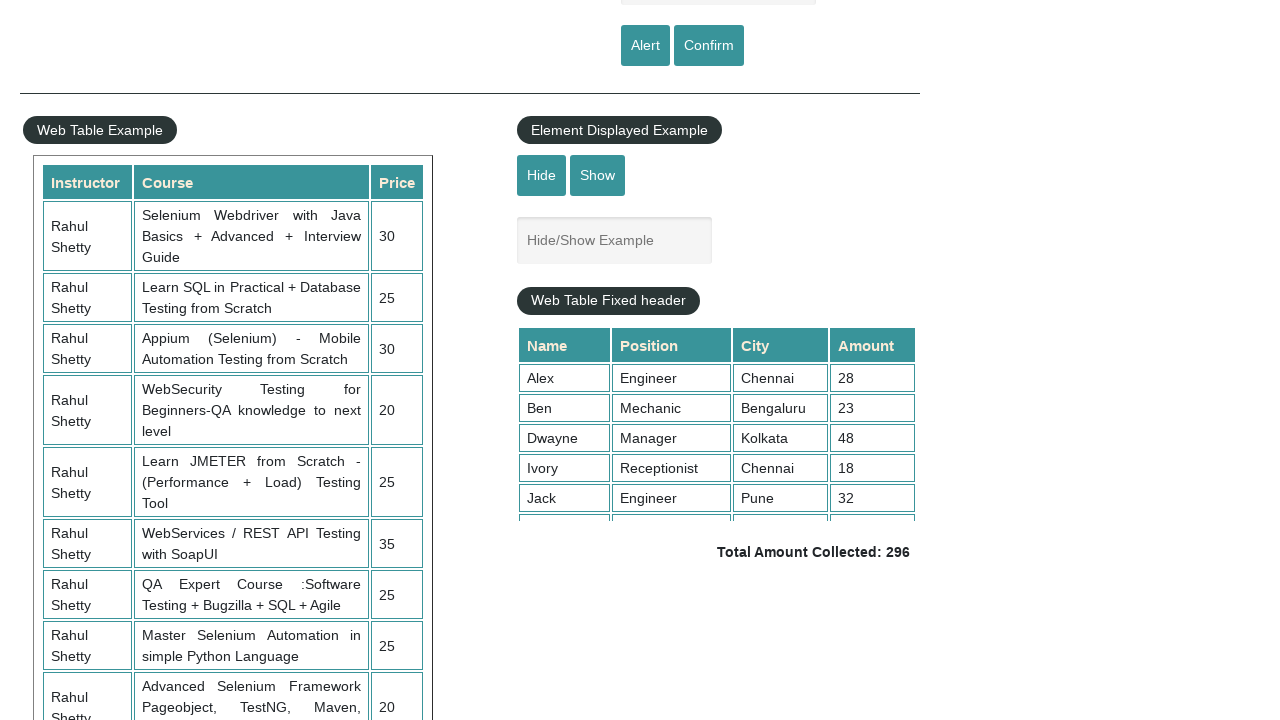